Tests drag and drop functionality by dragging column A to column B and verifying that the content swaps positions

Starting URL: https://the-internet.herokuapp.com/drag_and_drop

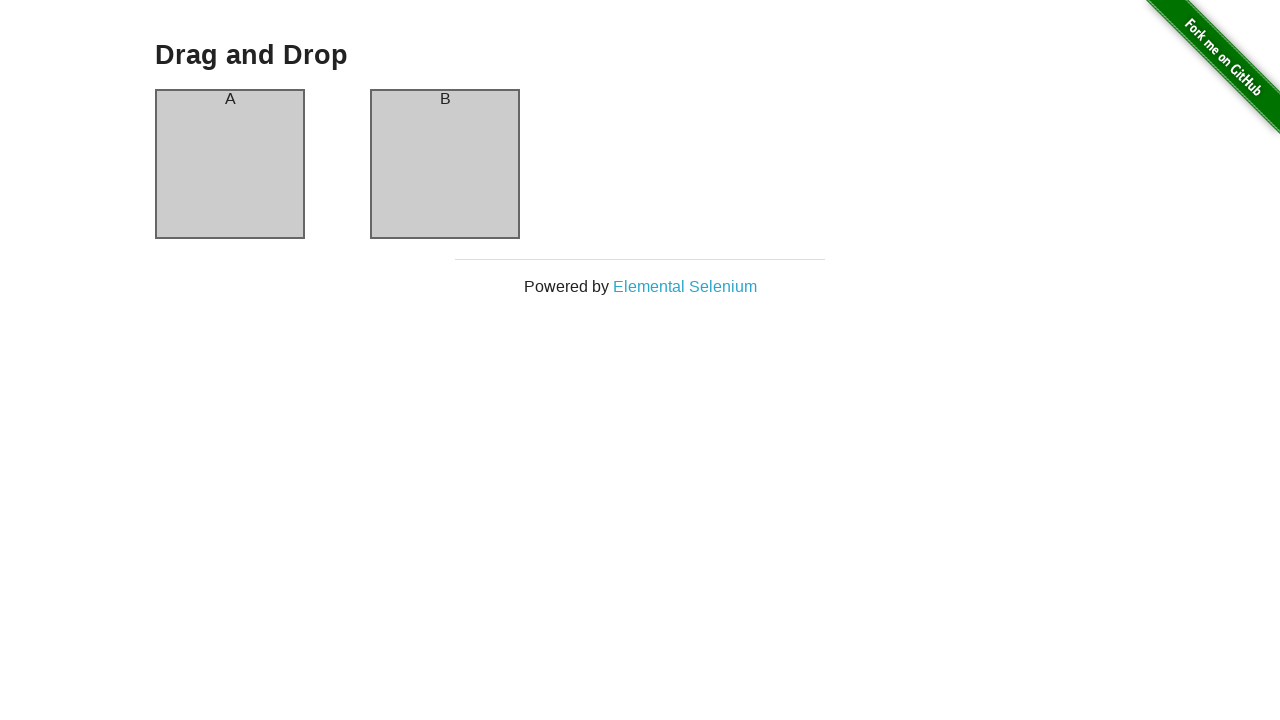

Located column A header element
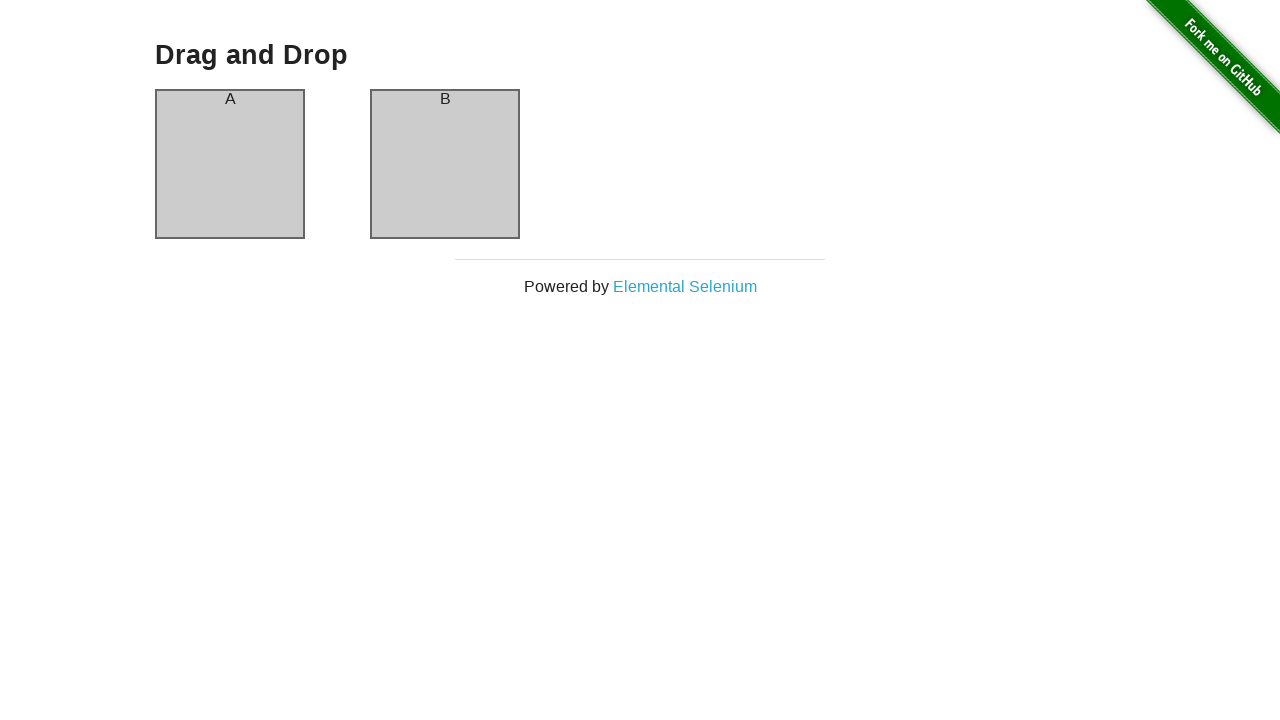

Located column B header element
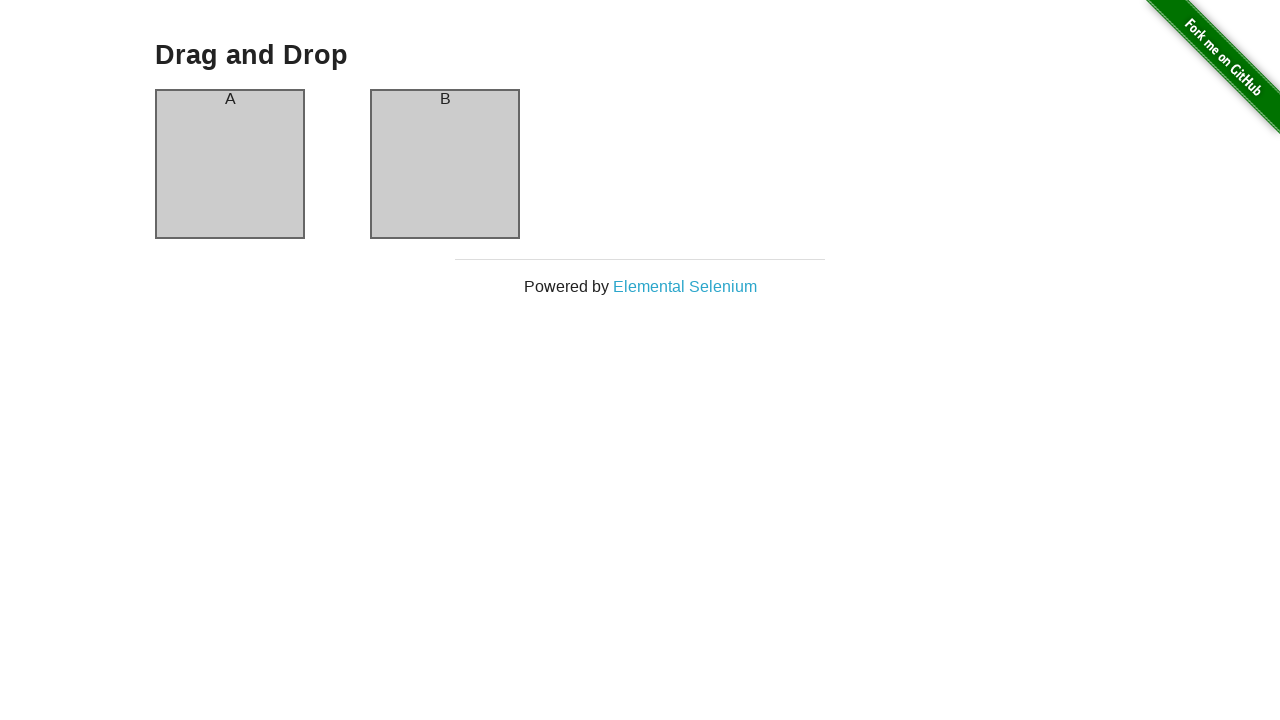

Verified column A header contains 'A'
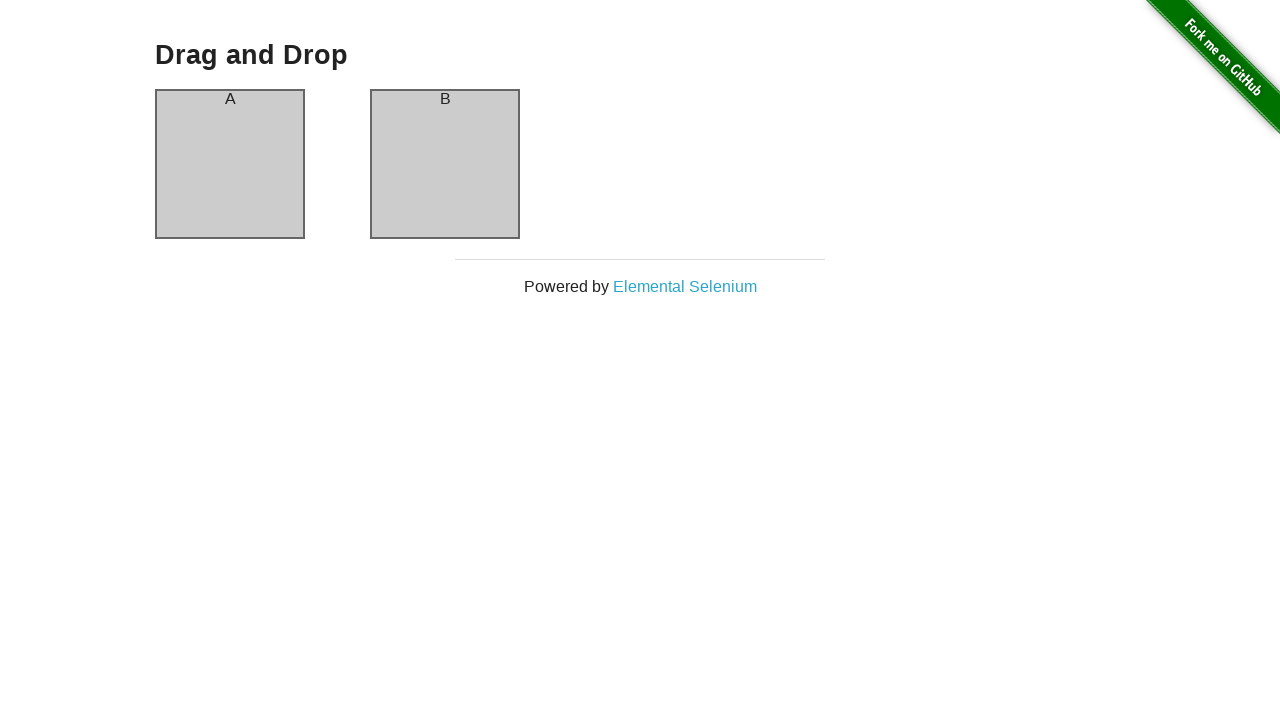

Verified column B header contains 'B'
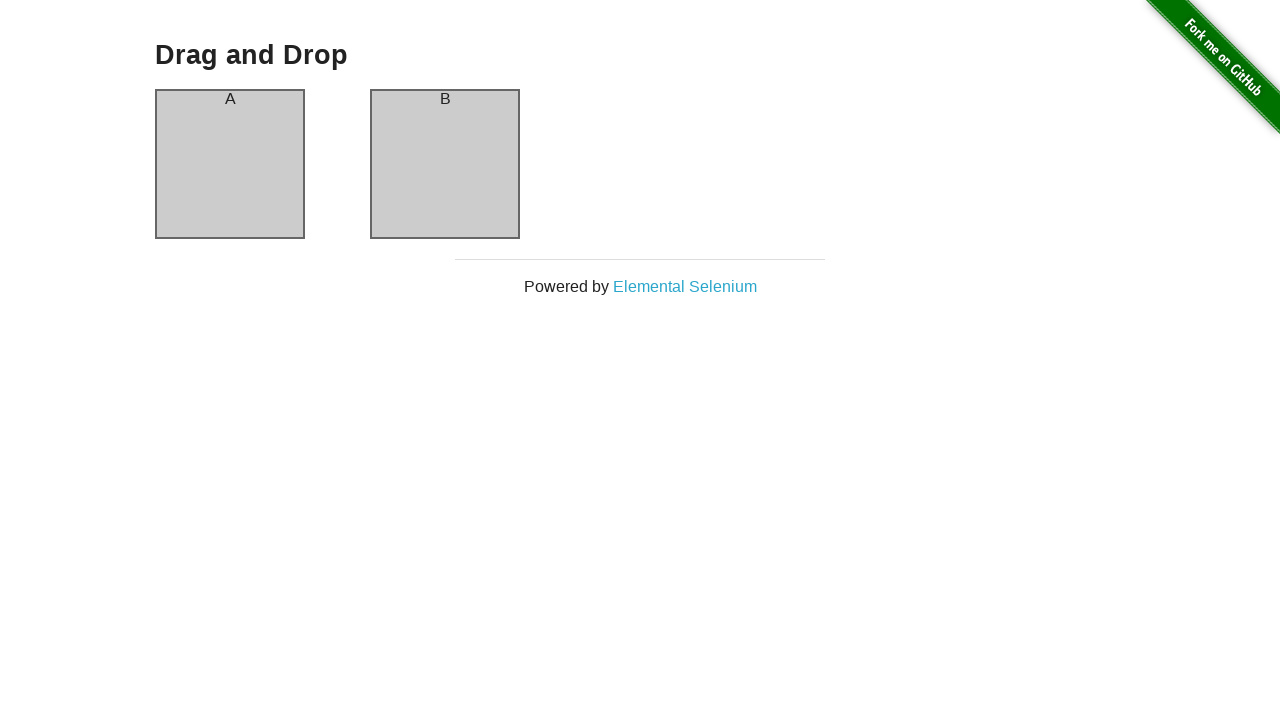

Dragged column A onto column B at (445, 164)
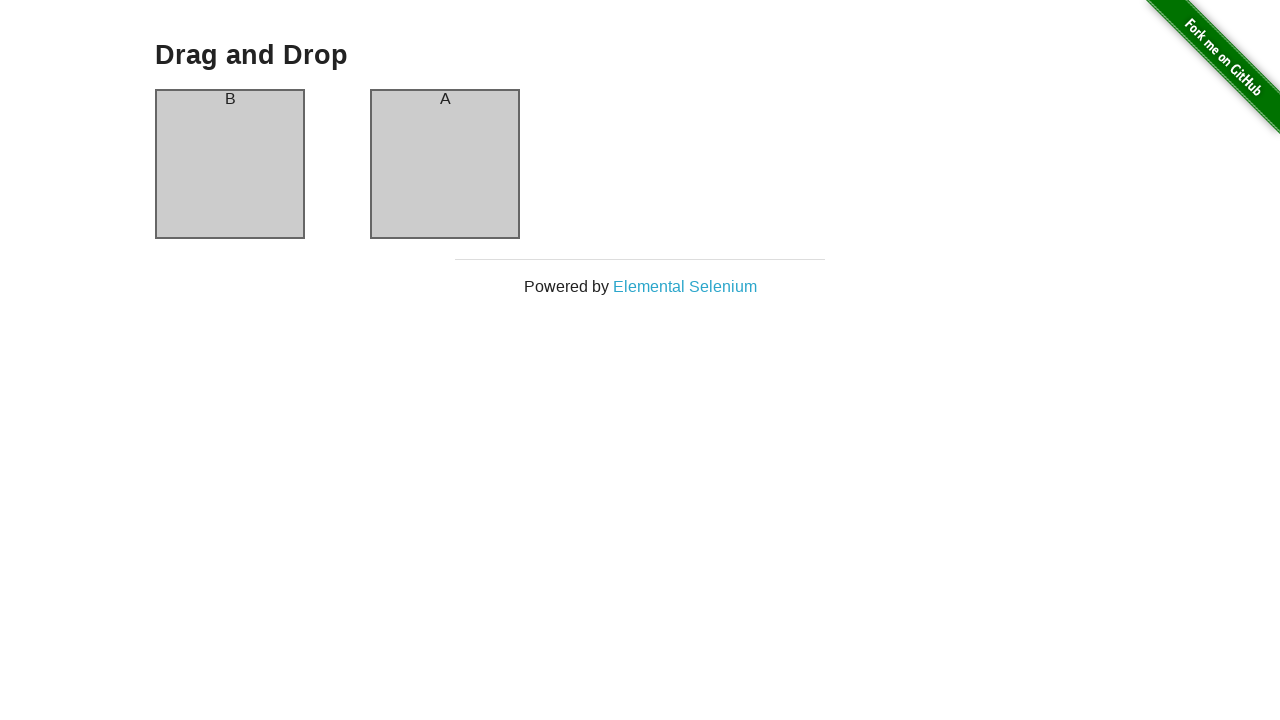

Located column A header element after drag and drop
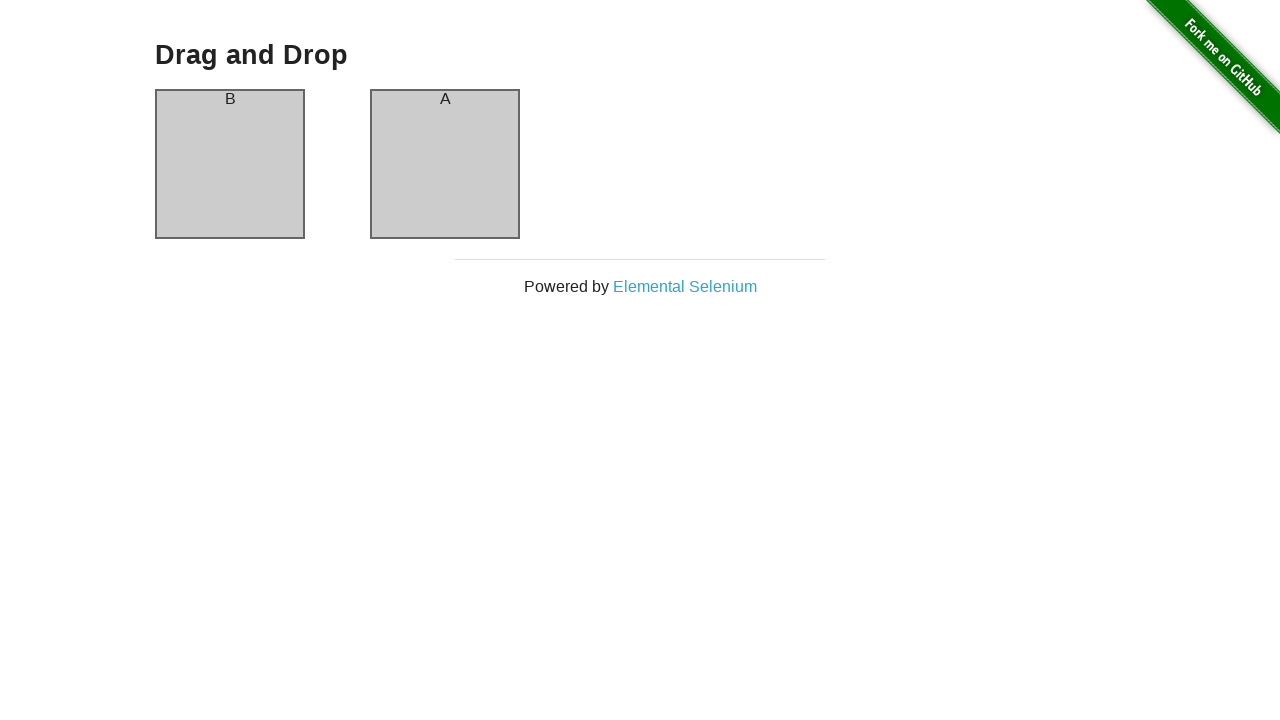

Located column B header element after drag and drop
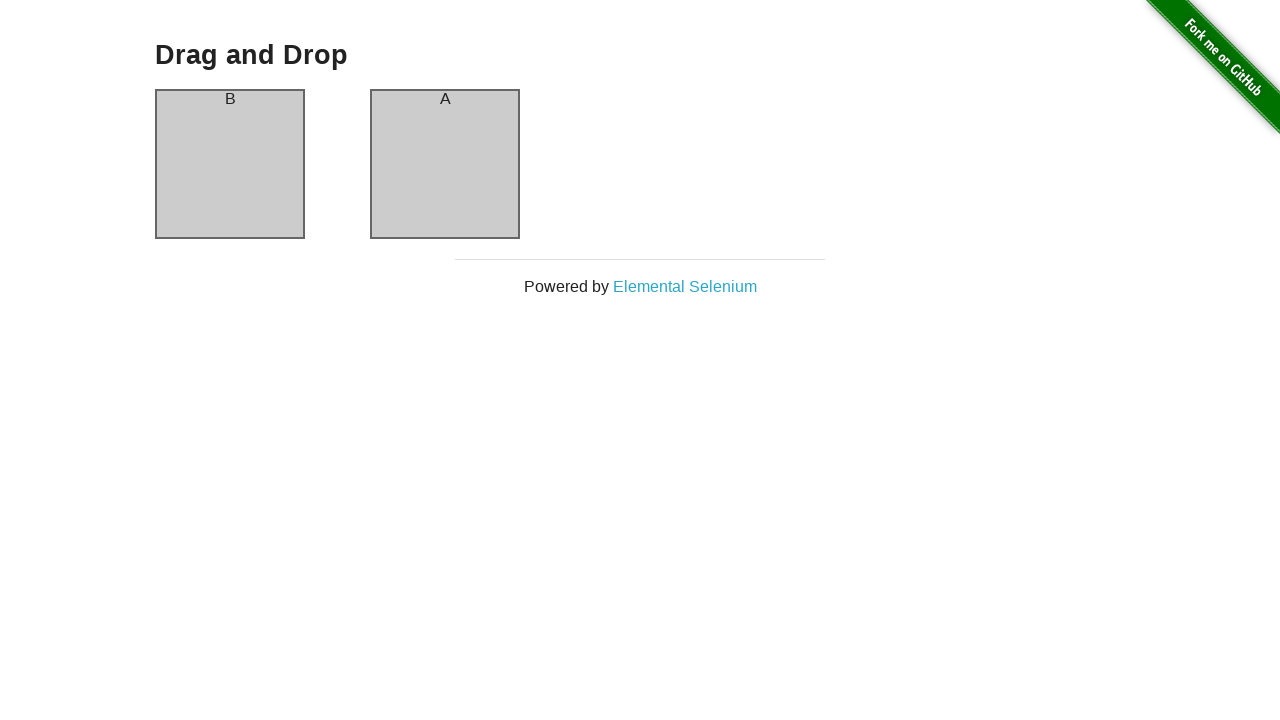

Verified column A header now contains 'B' after swap
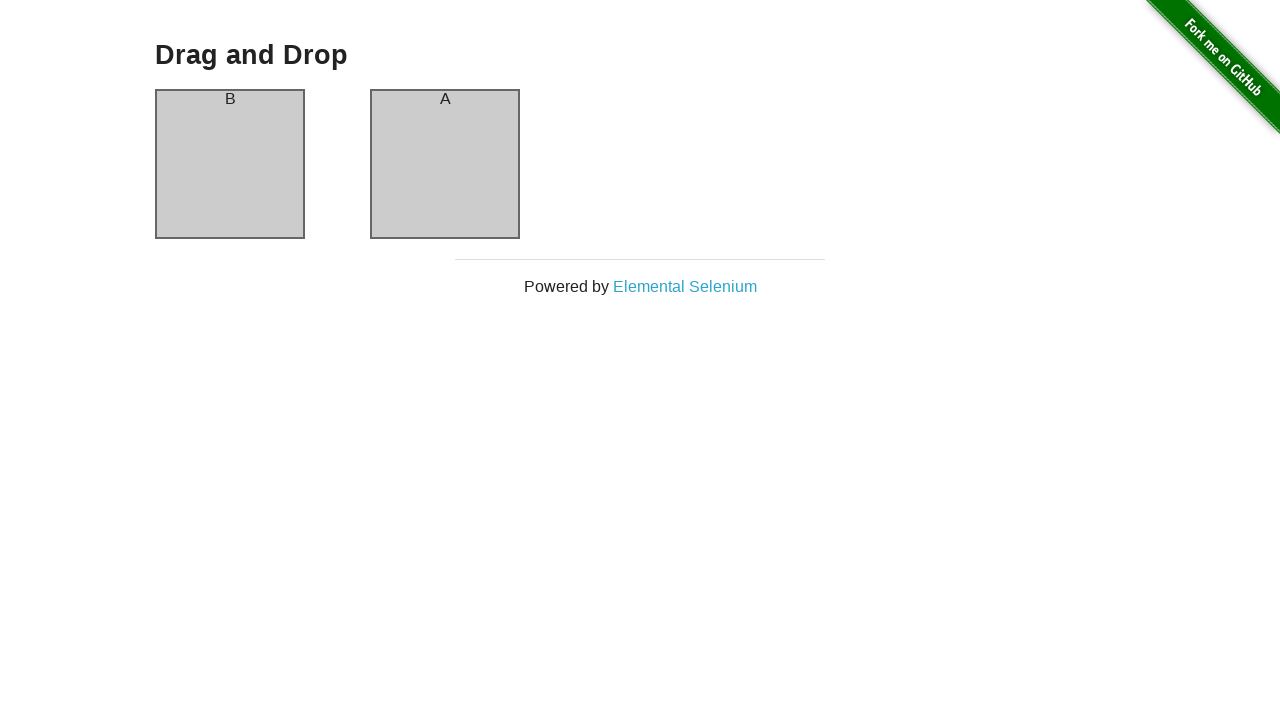

Verified column B header now contains 'A' after swap - drag and drop test passed
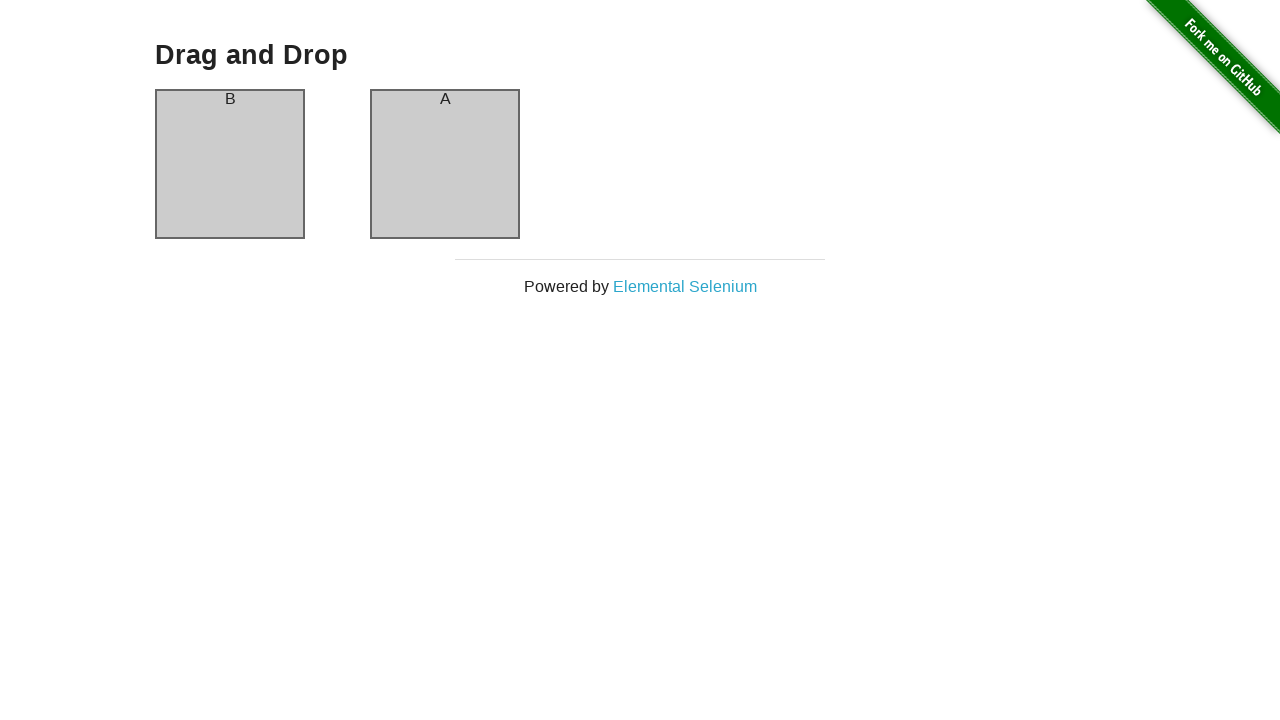

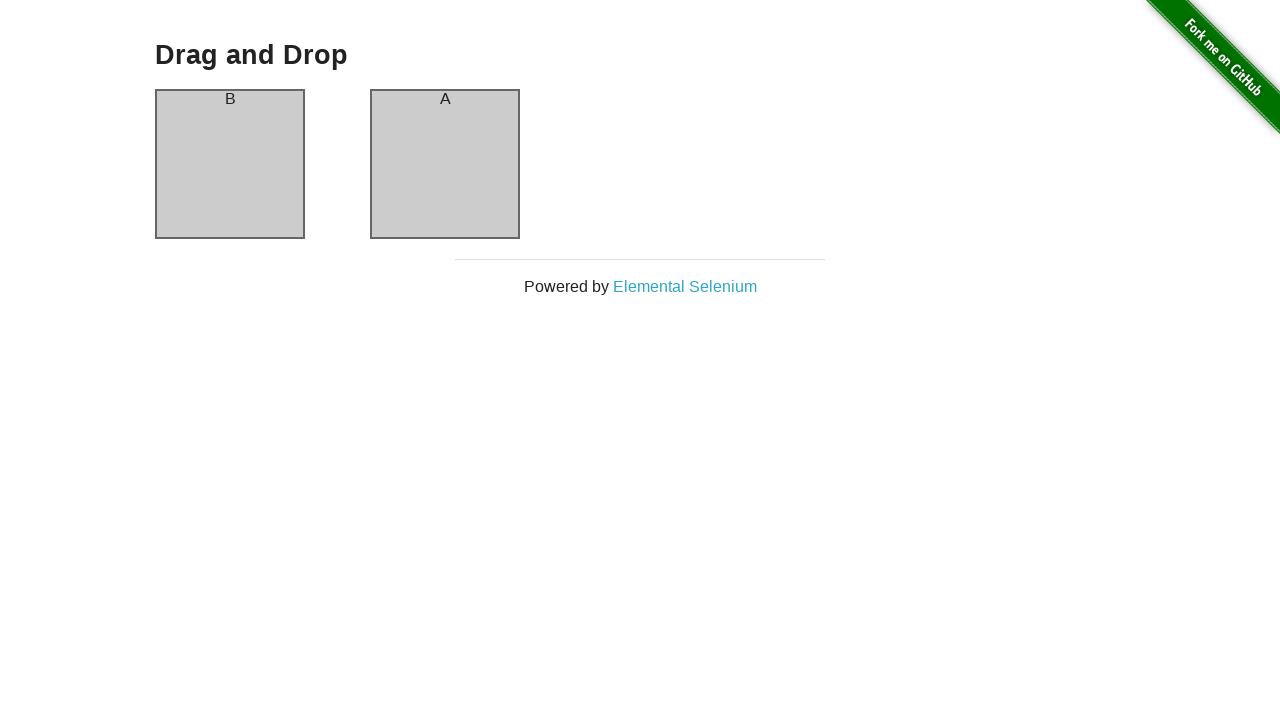